Tests checkbox functionality by verifying there are two checkboxes, toggling the second checkbox off if selected, and toggling the first checkbox on if not selected, then asserting both states are correct.

Starting URL: https://the-internet.herokuapp.com/checkboxes

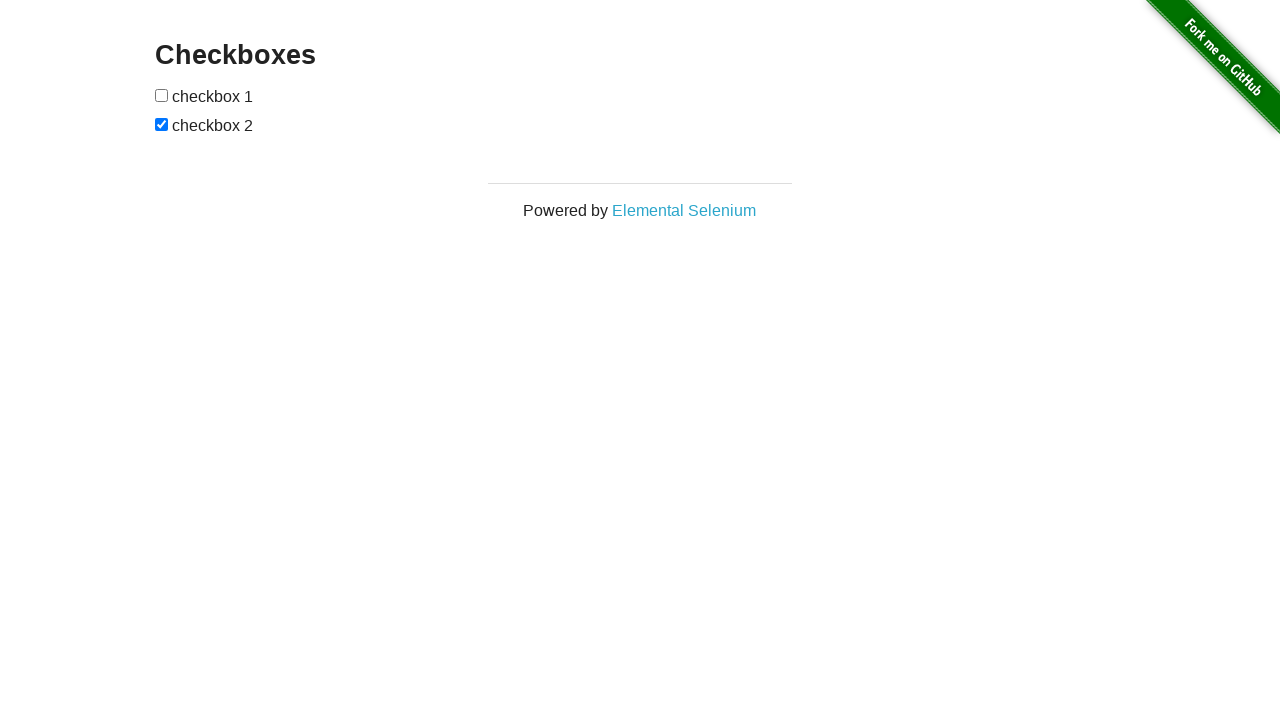

Located all checkboxes on the page
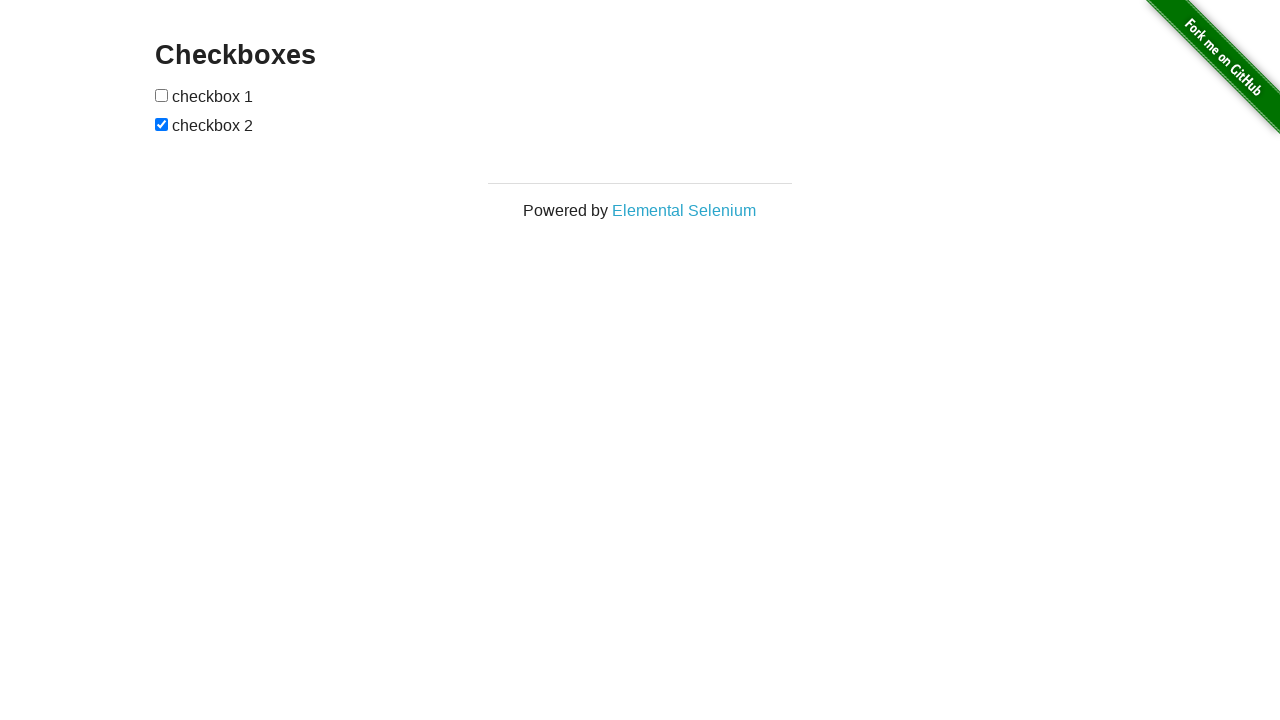

Verified that exactly 2 checkboxes are present
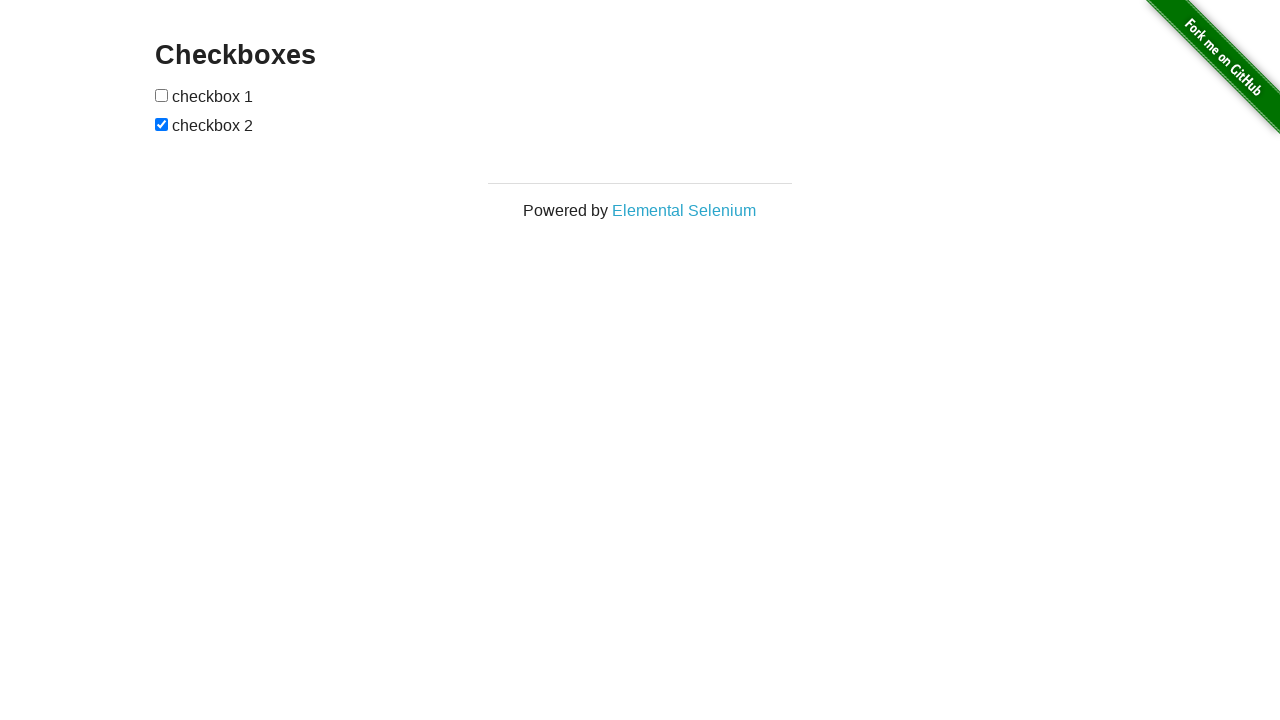

Located the second checkbox
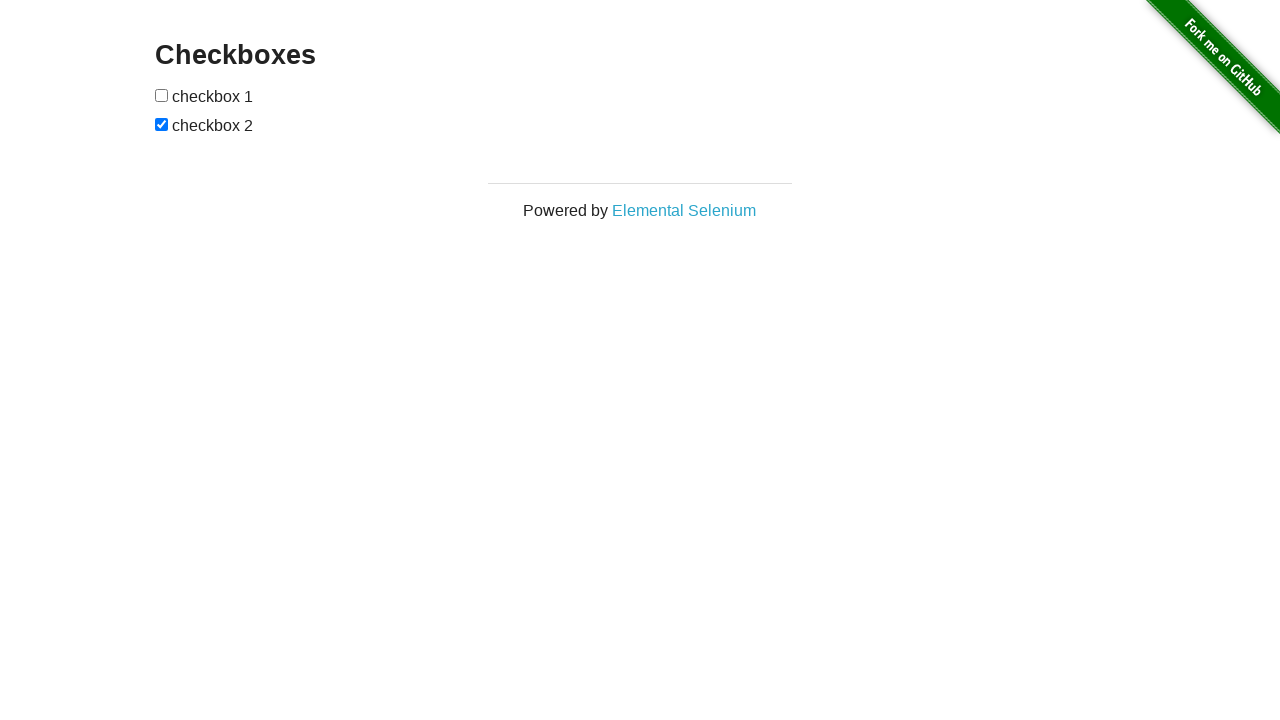

Checked that the second checkbox is selected
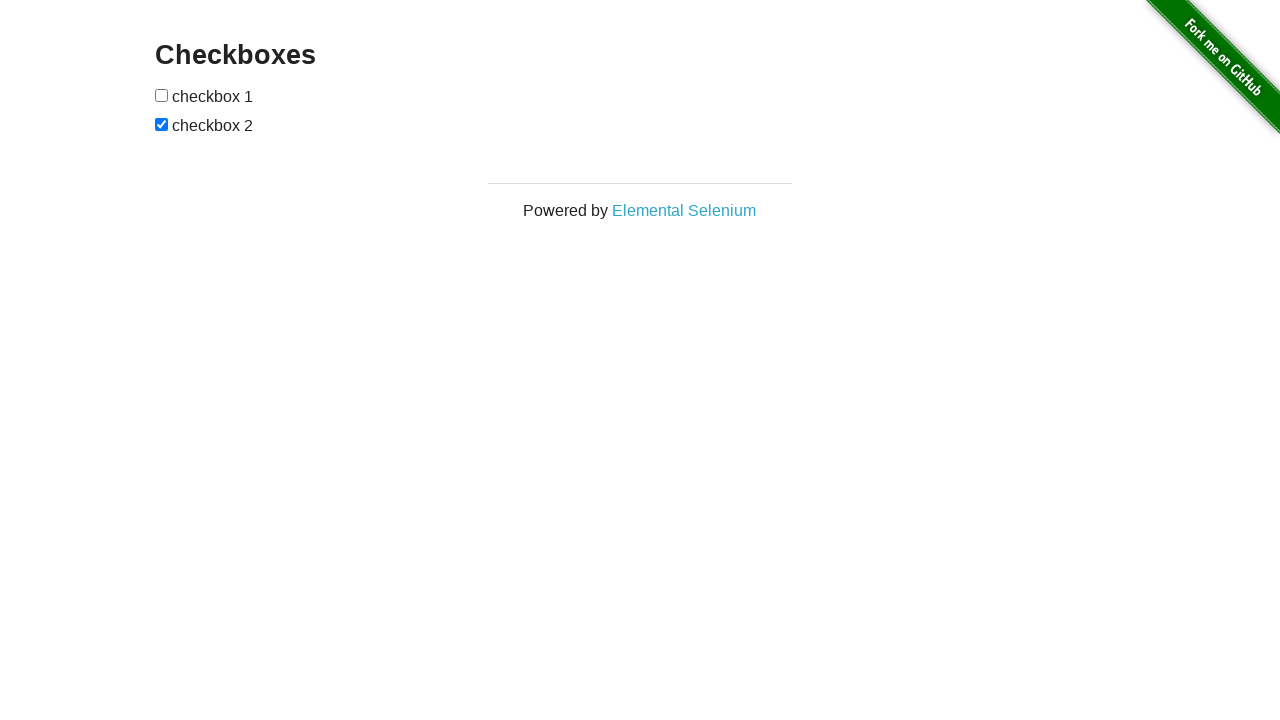

Clicked to uncheck the second checkbox at (162, 124) on input[type='checkbox'] >> nth=1
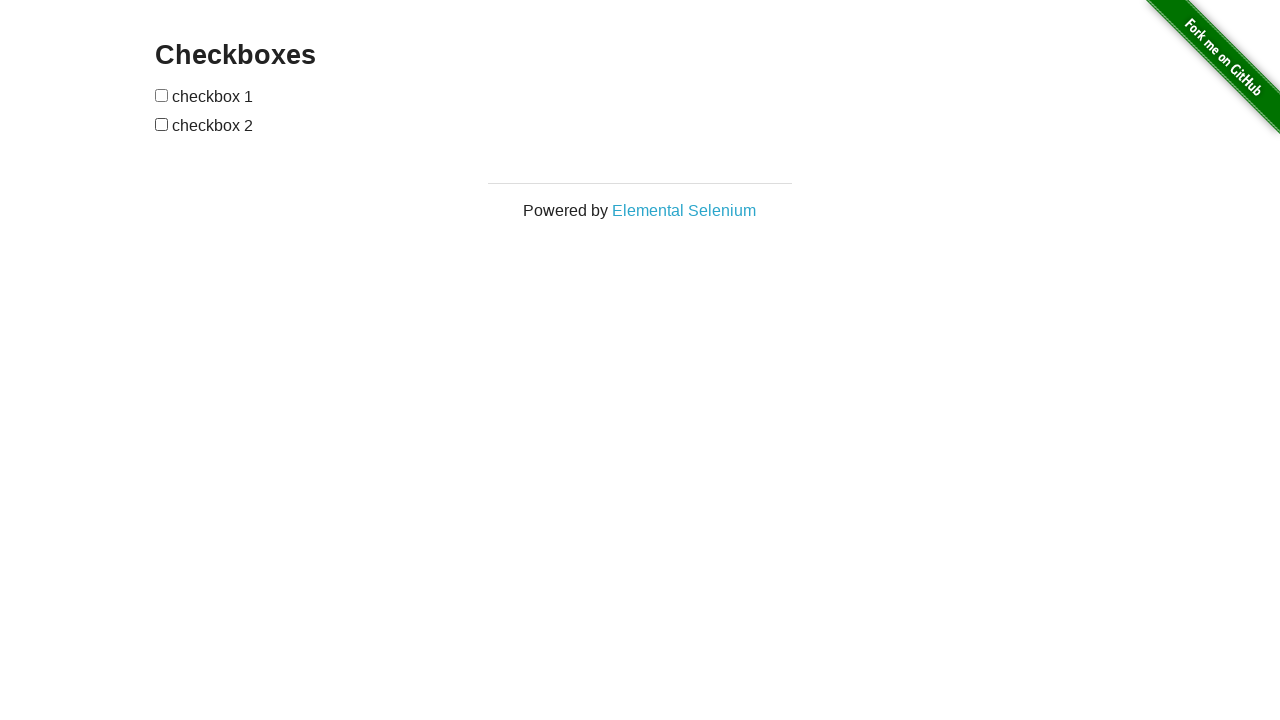

Verified that the second checkbox is unchecked
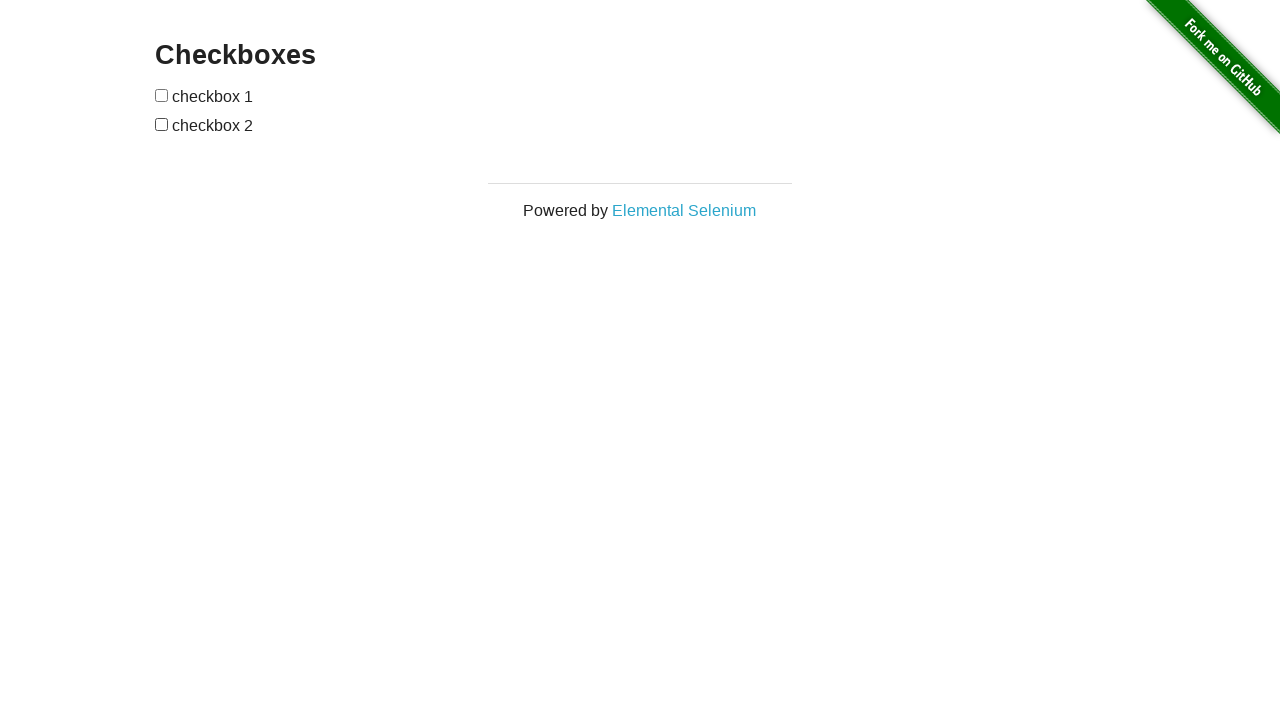

Located the first checkbox
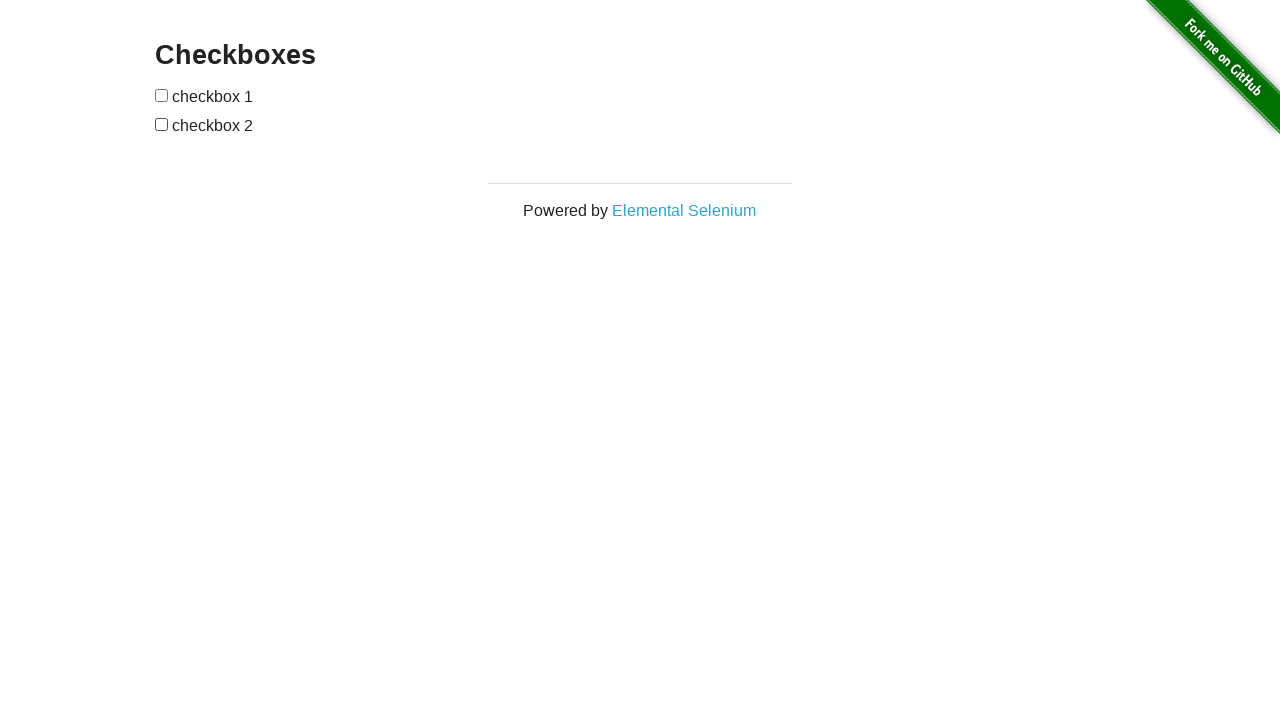

Checked that the first checkbox is not selected
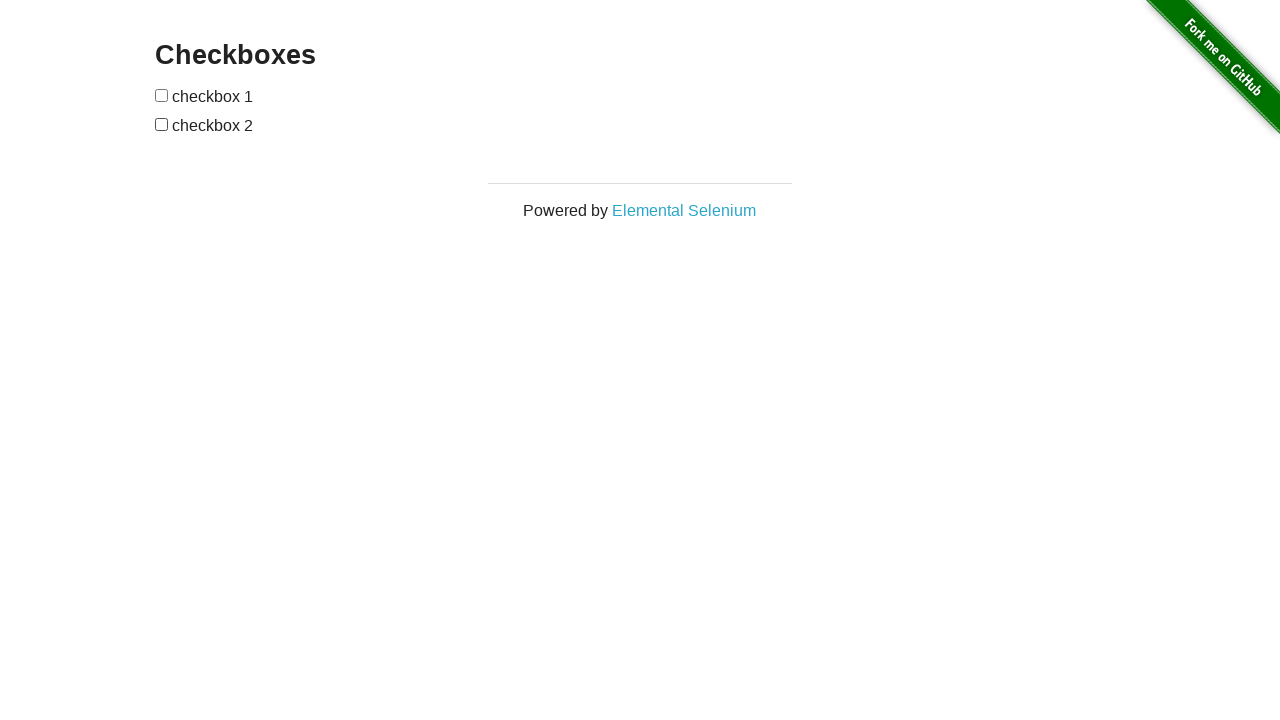

Clicked to check the first checkbox at (162, 95) on input[type='checkbox'] >> nth=0
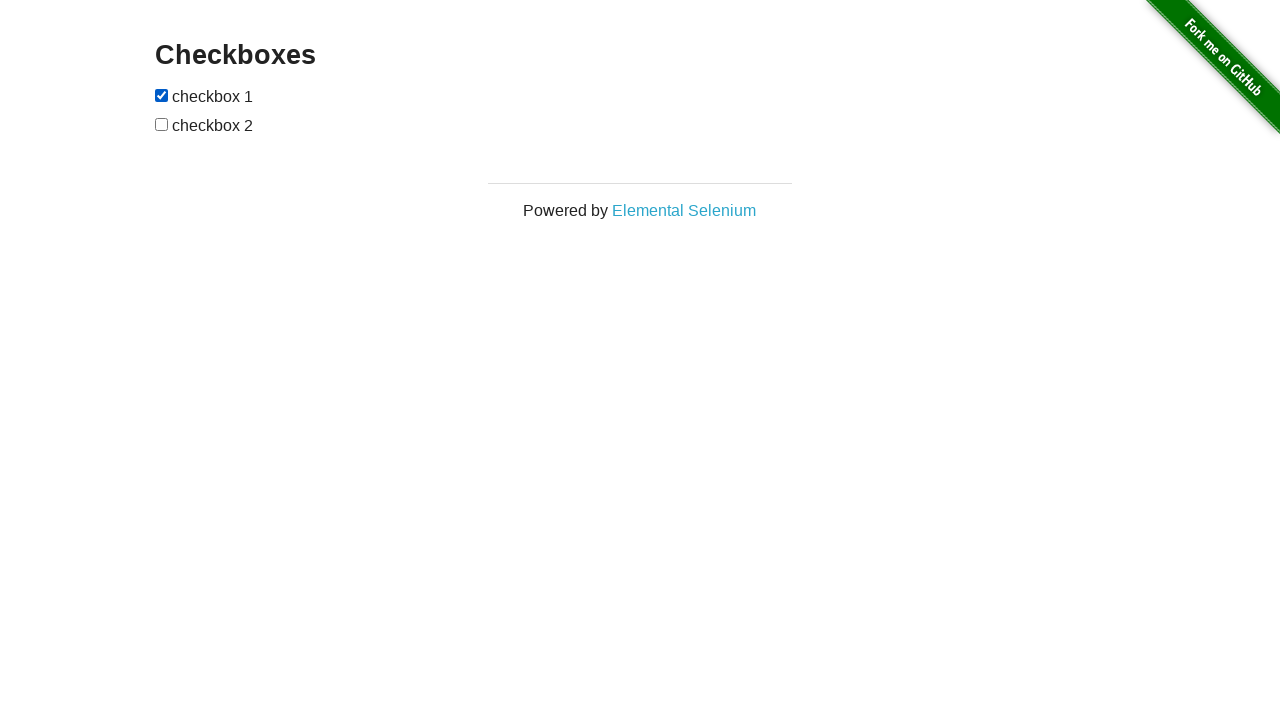

Verified that the first checkbox is checked
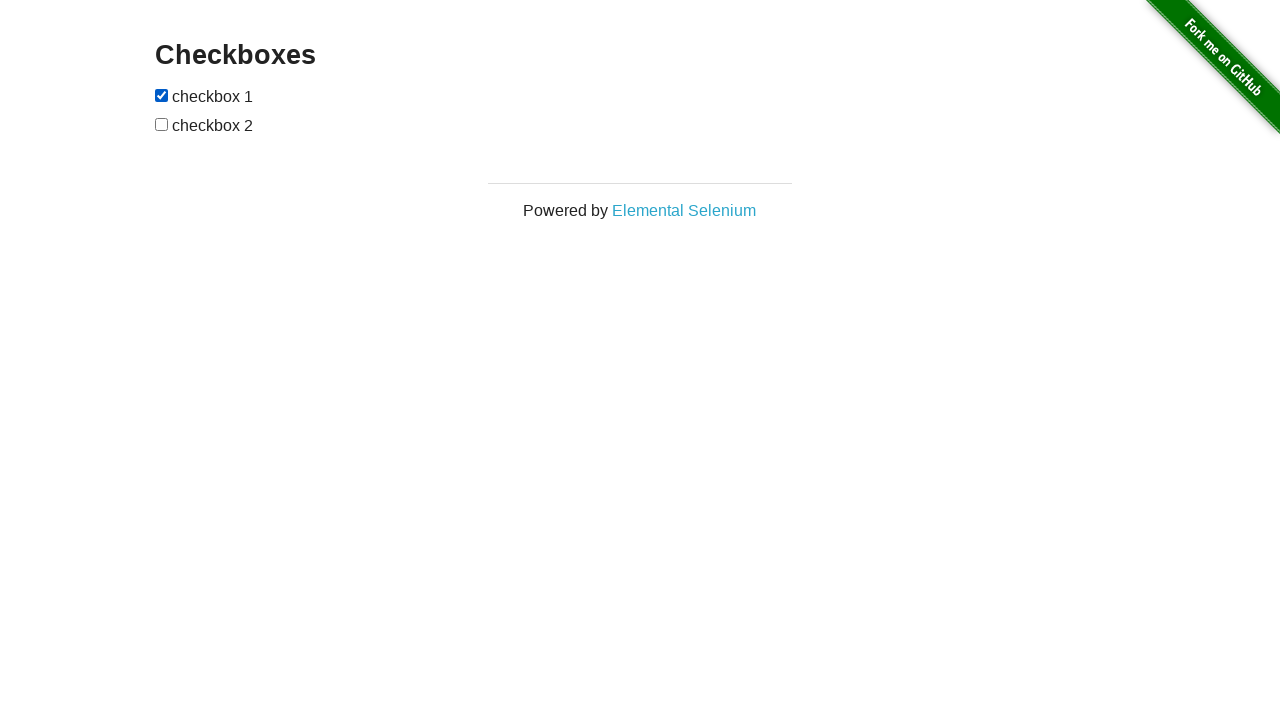

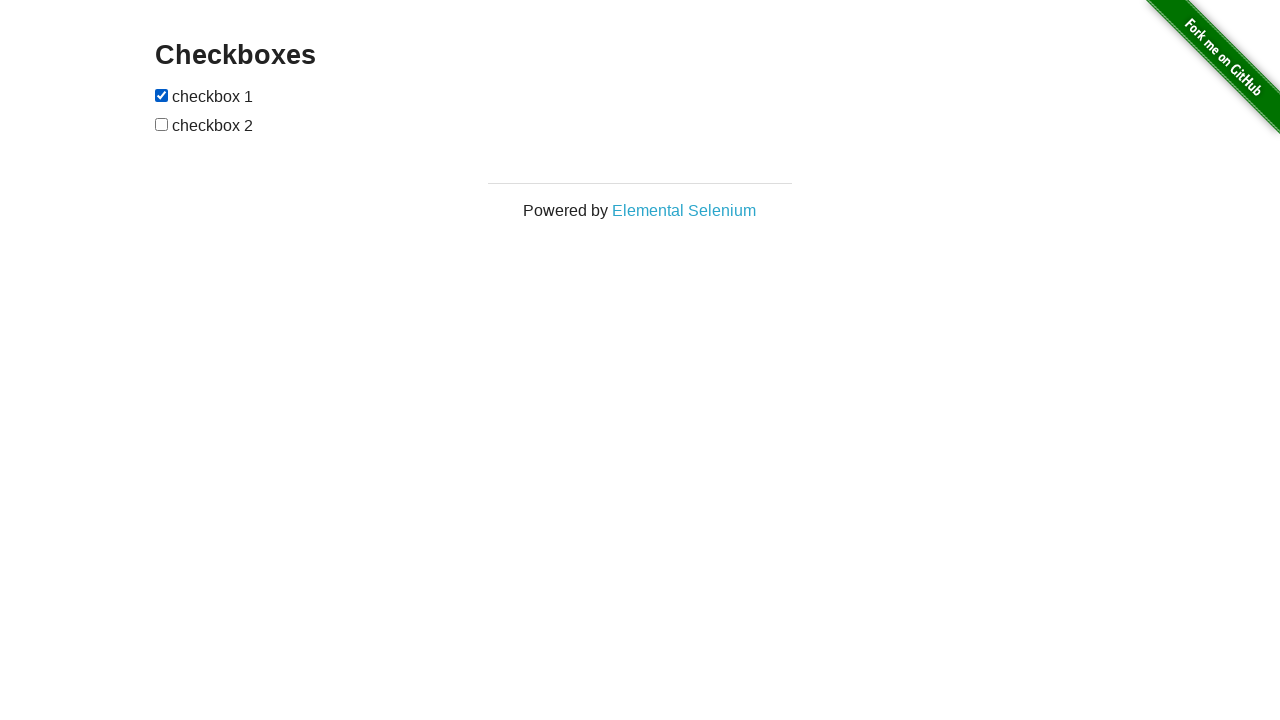